Tests grabbing attribute values from a link element, logs the href, target, and class properties, then navigates to the URL extracted from the href attribute.

Starting URL: https://rahulshettyacademy.com/AutomationPractice/

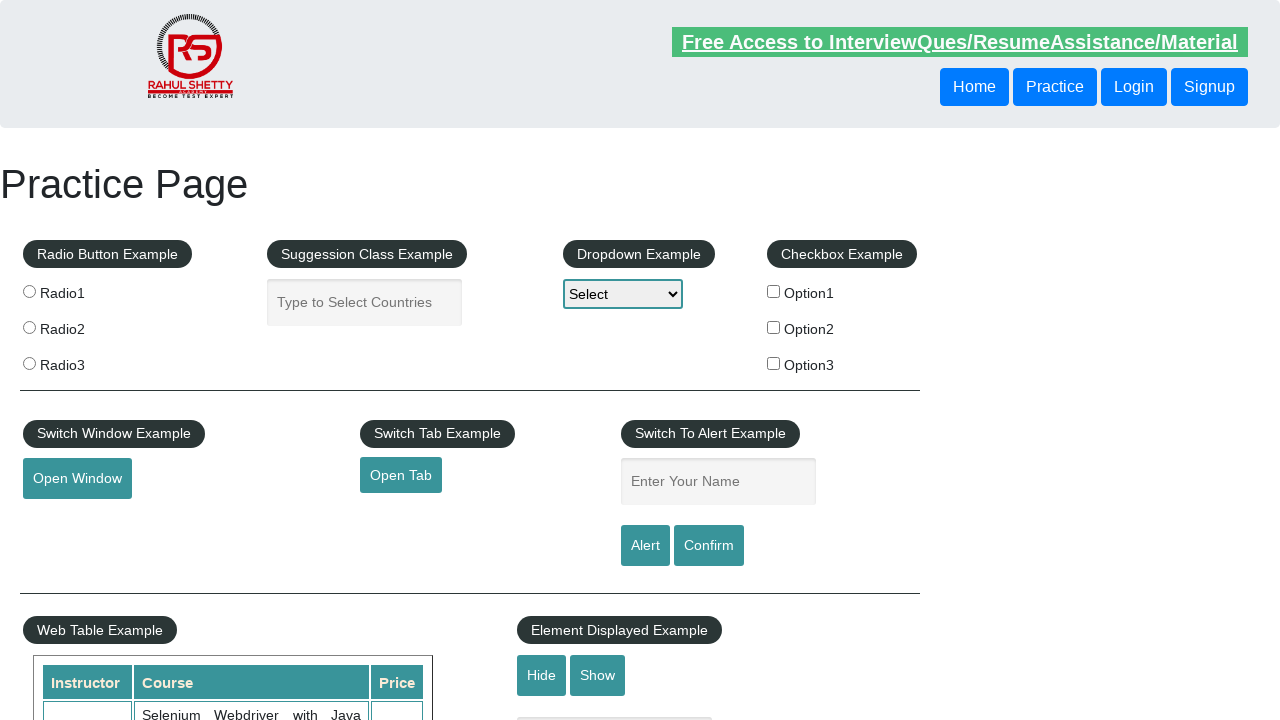

Navigated to starting URL https://rahulshettyacademy.com/AutomationPractice/
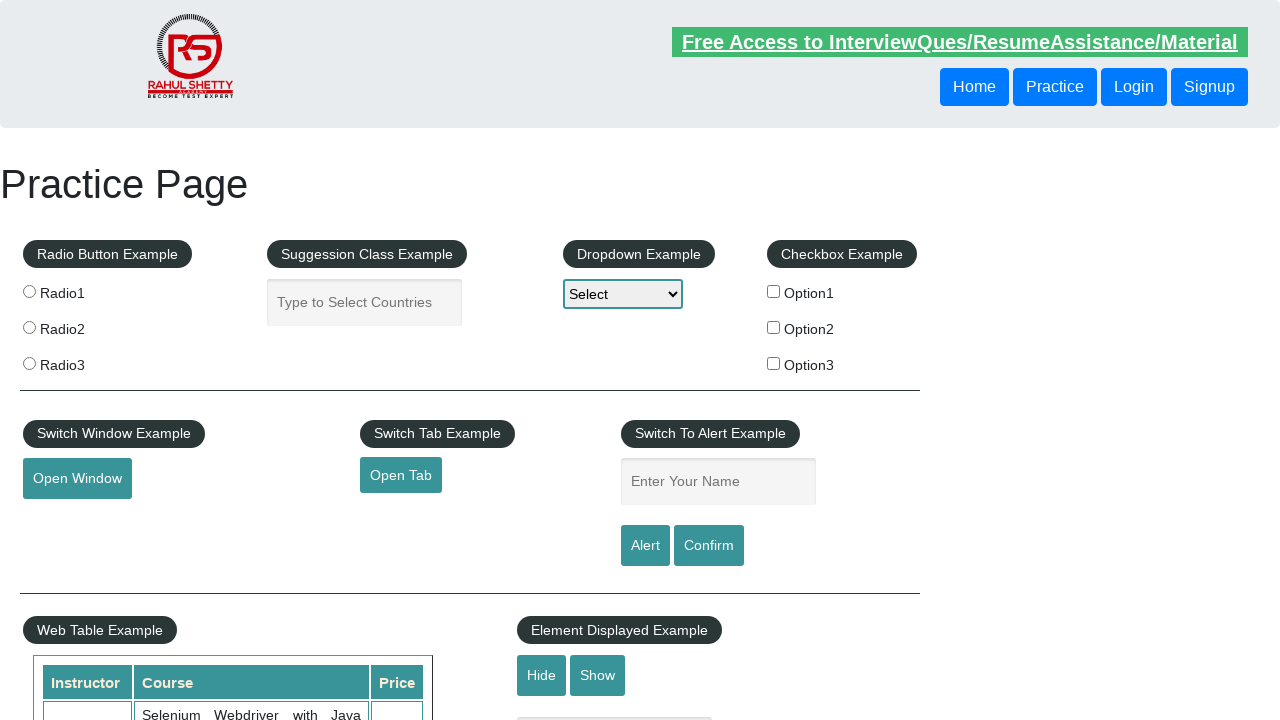

Located the opentab link element
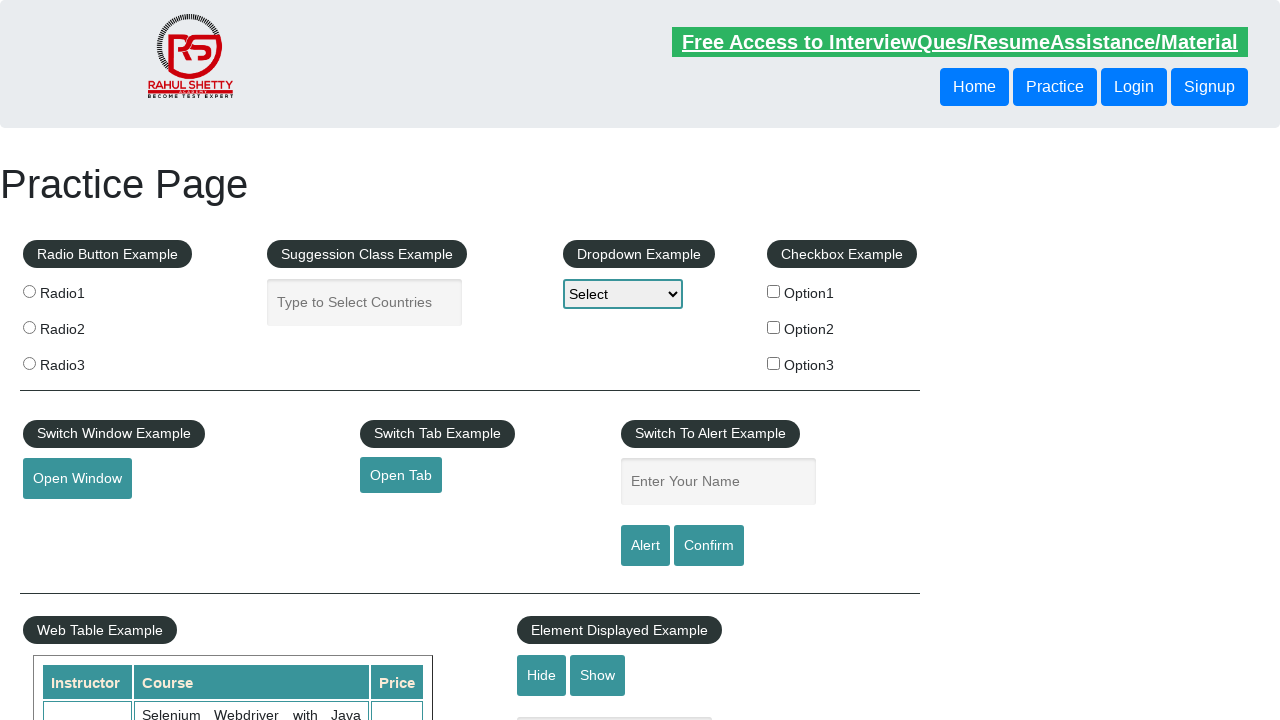

Retrieved href attribute value: https://www.qaclickacademy.com
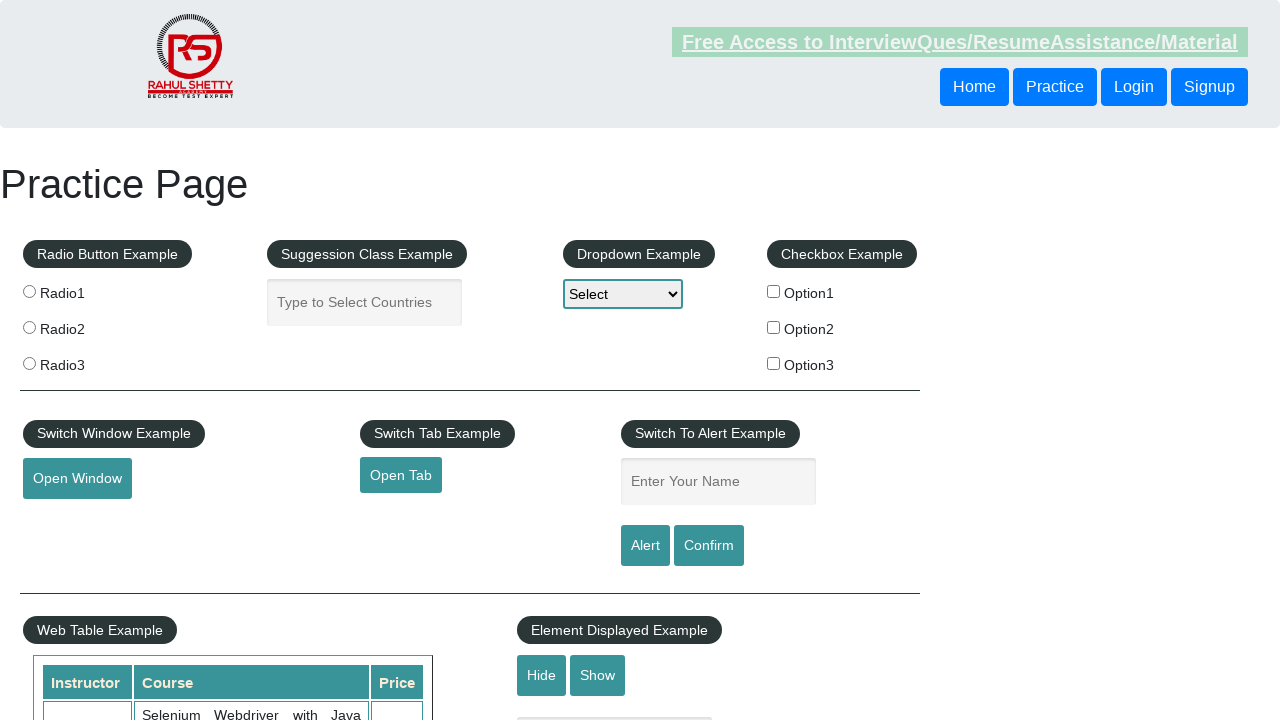

Retrieved target attribute value: _blank
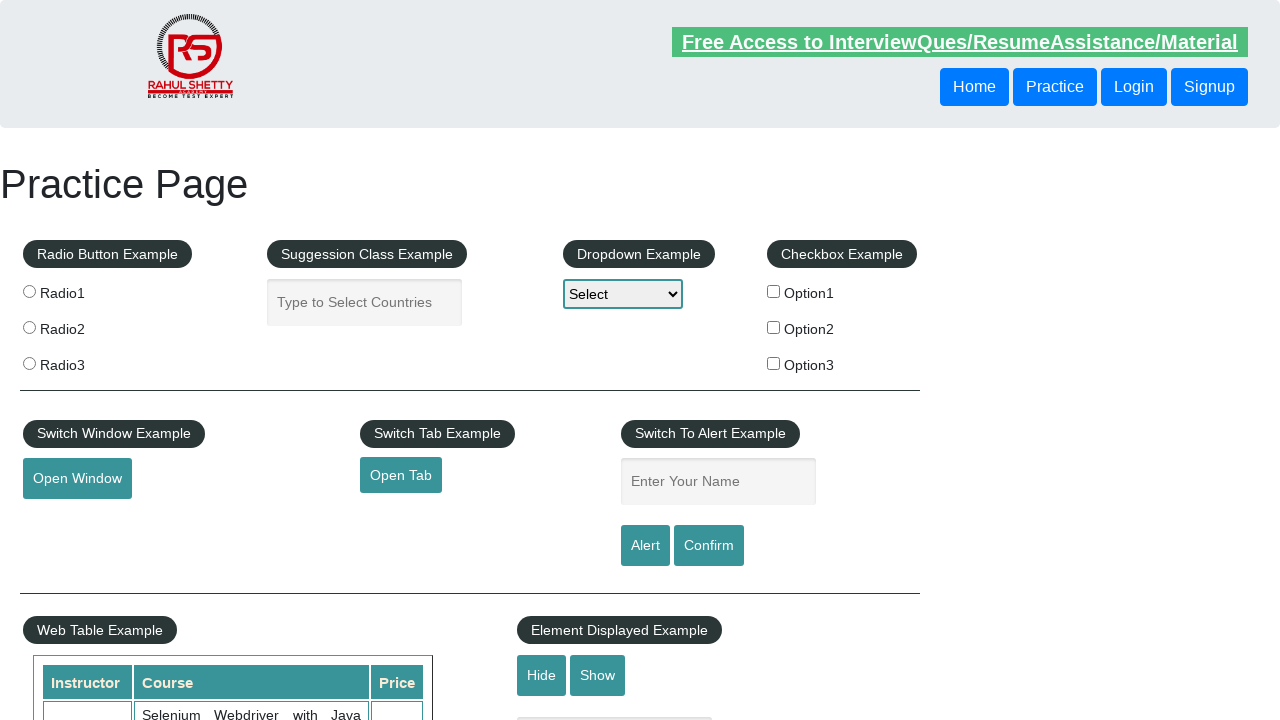

Retrieved class attribute value: btn-style class1 class2
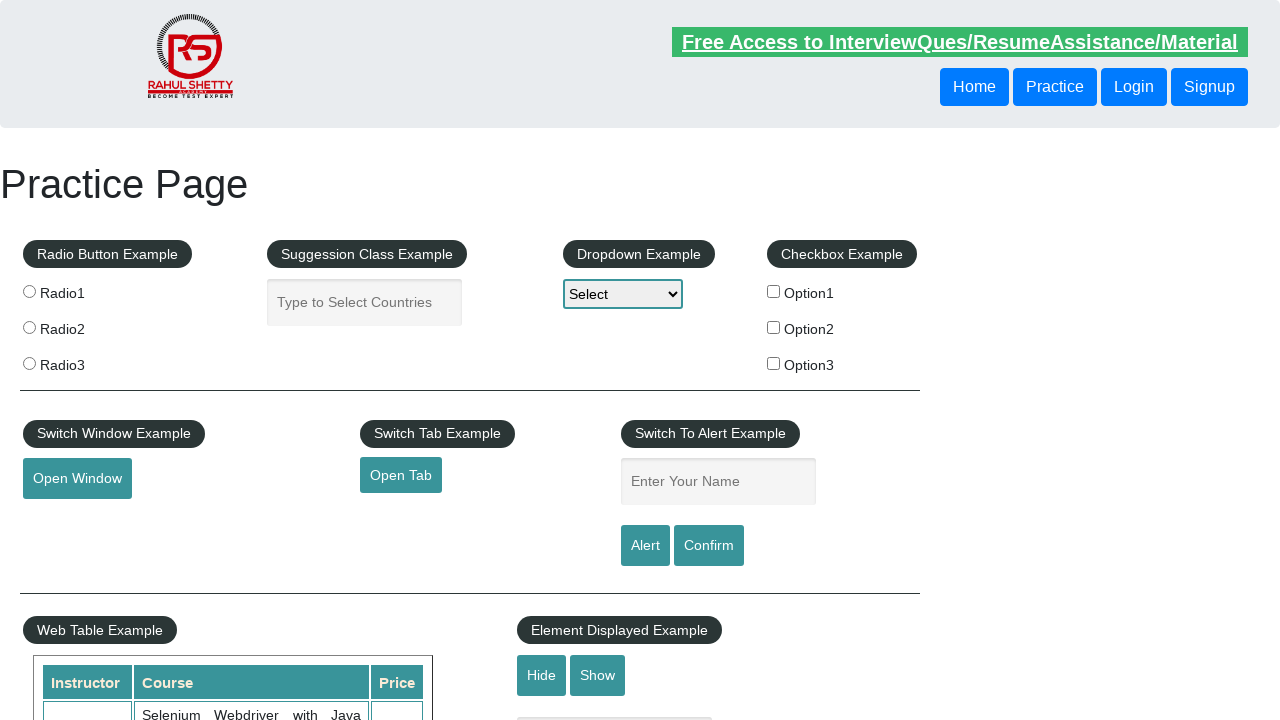

Navigated to URL extracted from href attribute: https://www.qaclickacademy.com
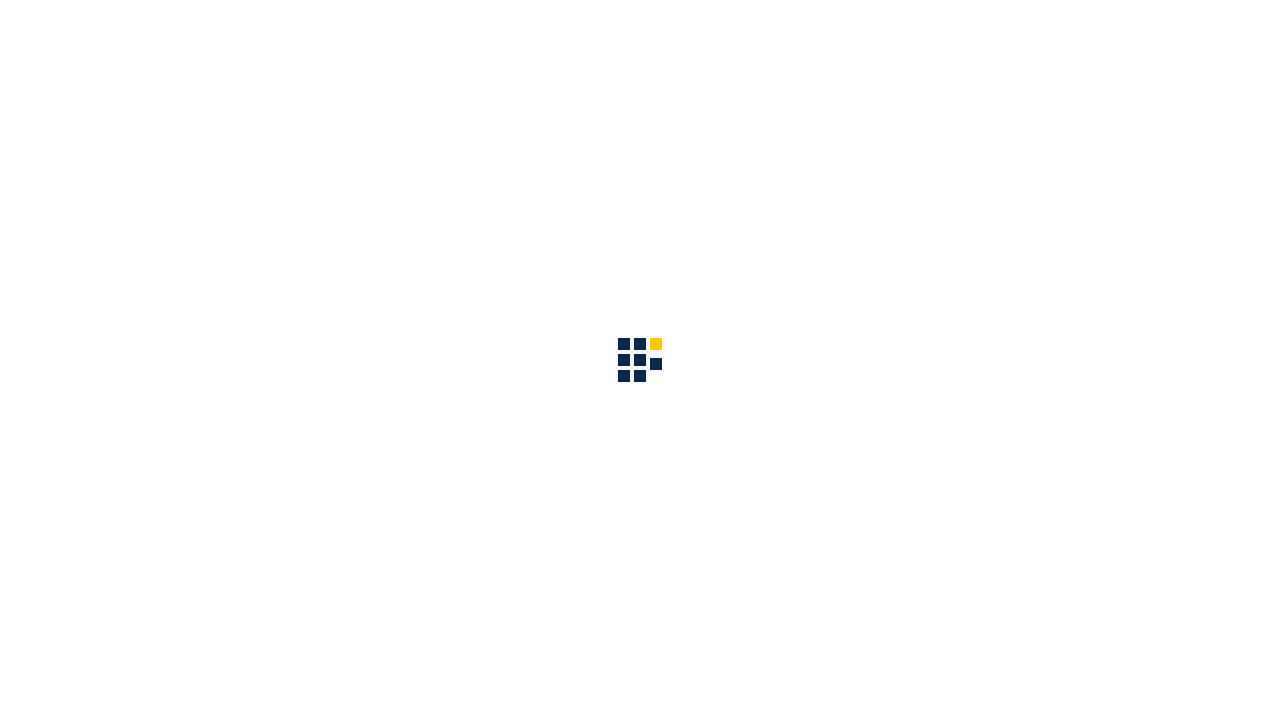

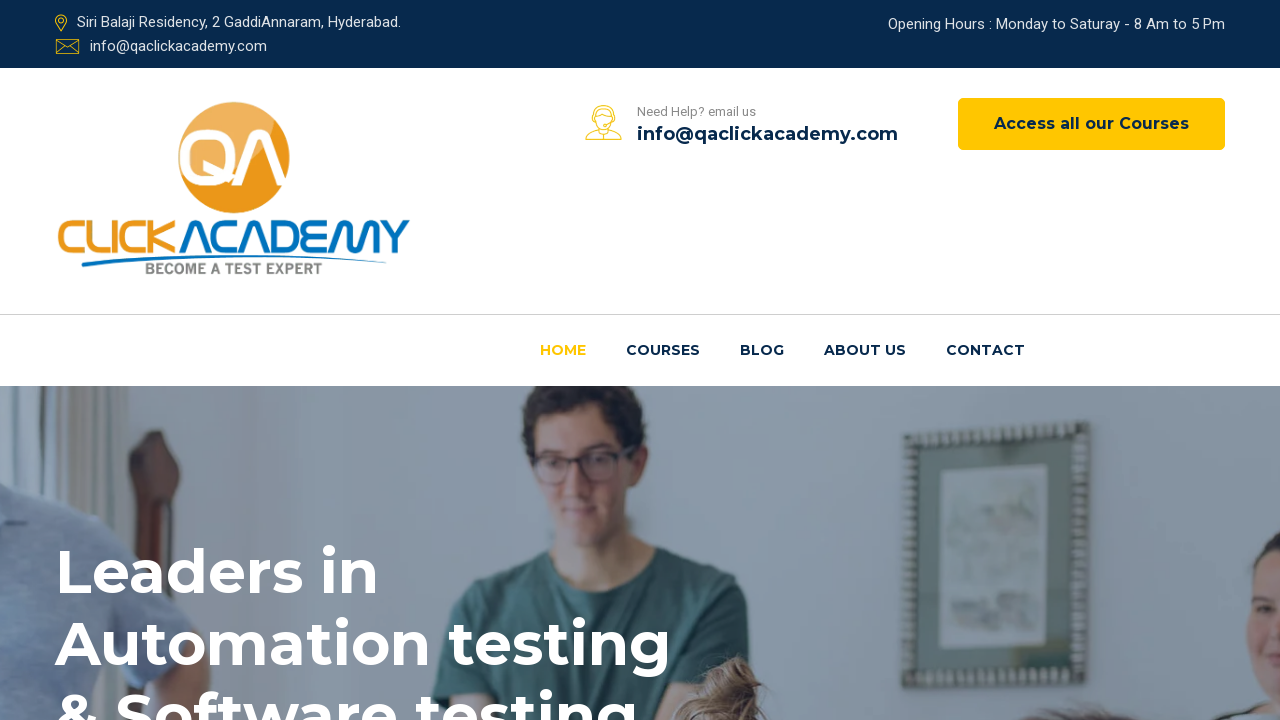